Tests the select menu page on DemoQA by interacting with various dropdown elements including Select Value, Select One, and Multi Select dropdowns

Starting URL: https://demoqa.com/select-menu

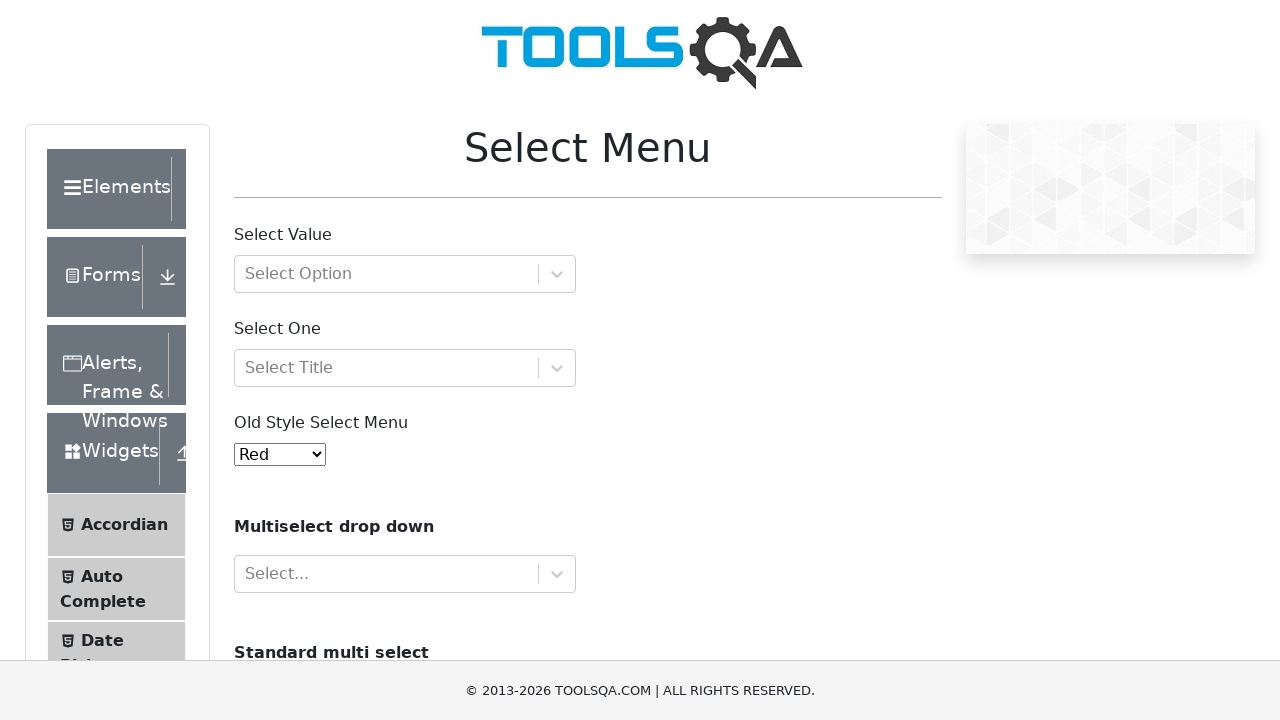

Clicked on the Select Value dropdown at (405, 274) on #withOptGroup
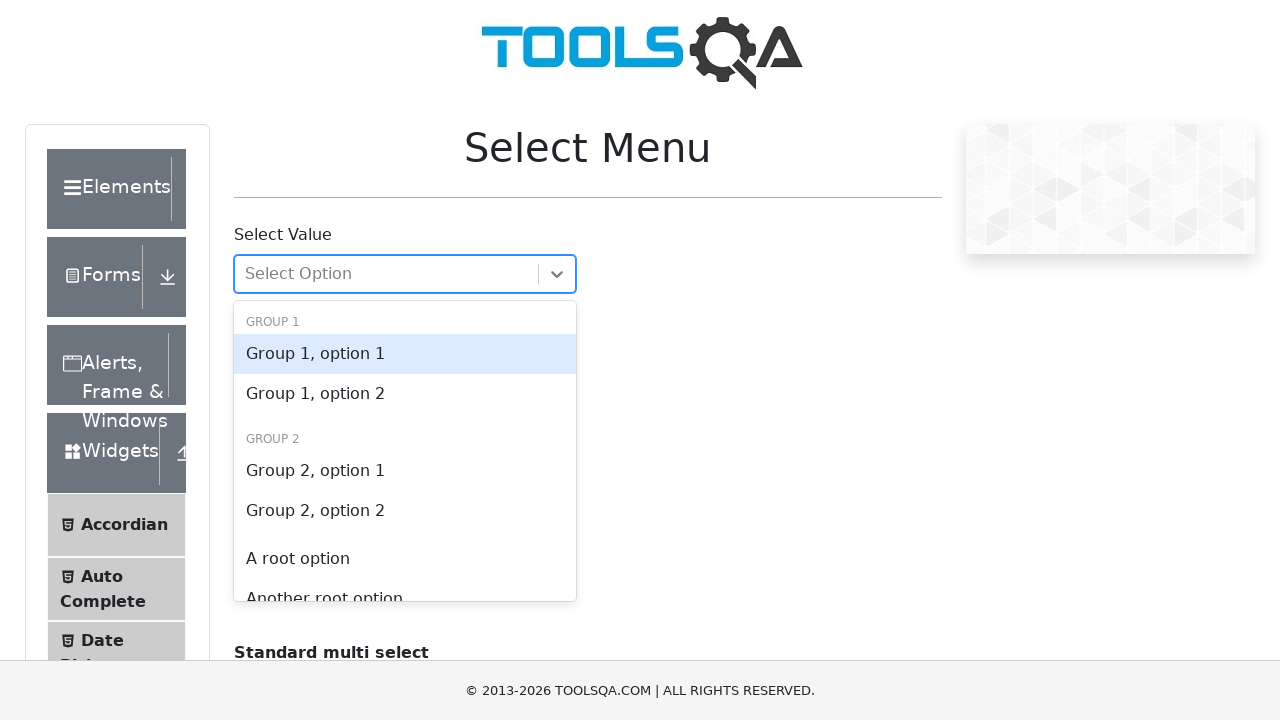

Waited 500ms for Select Value dropdown to appear
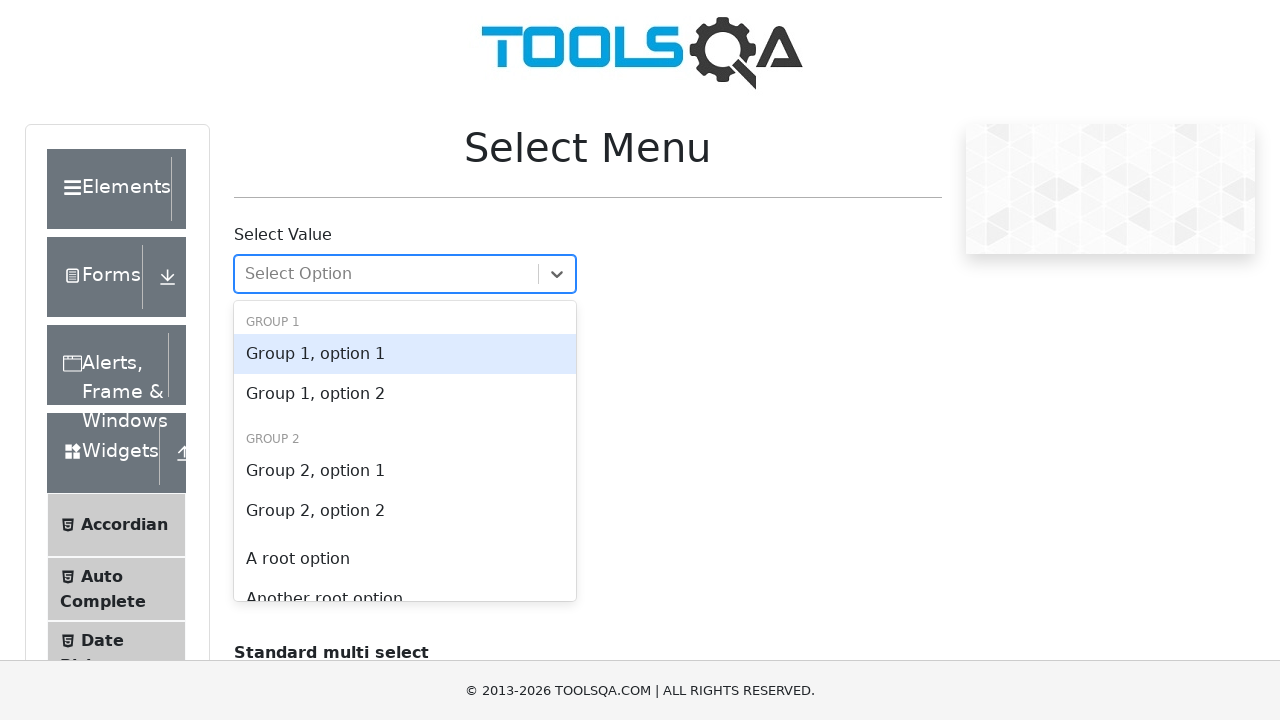

Pressed Escape to close Select Value dropdown
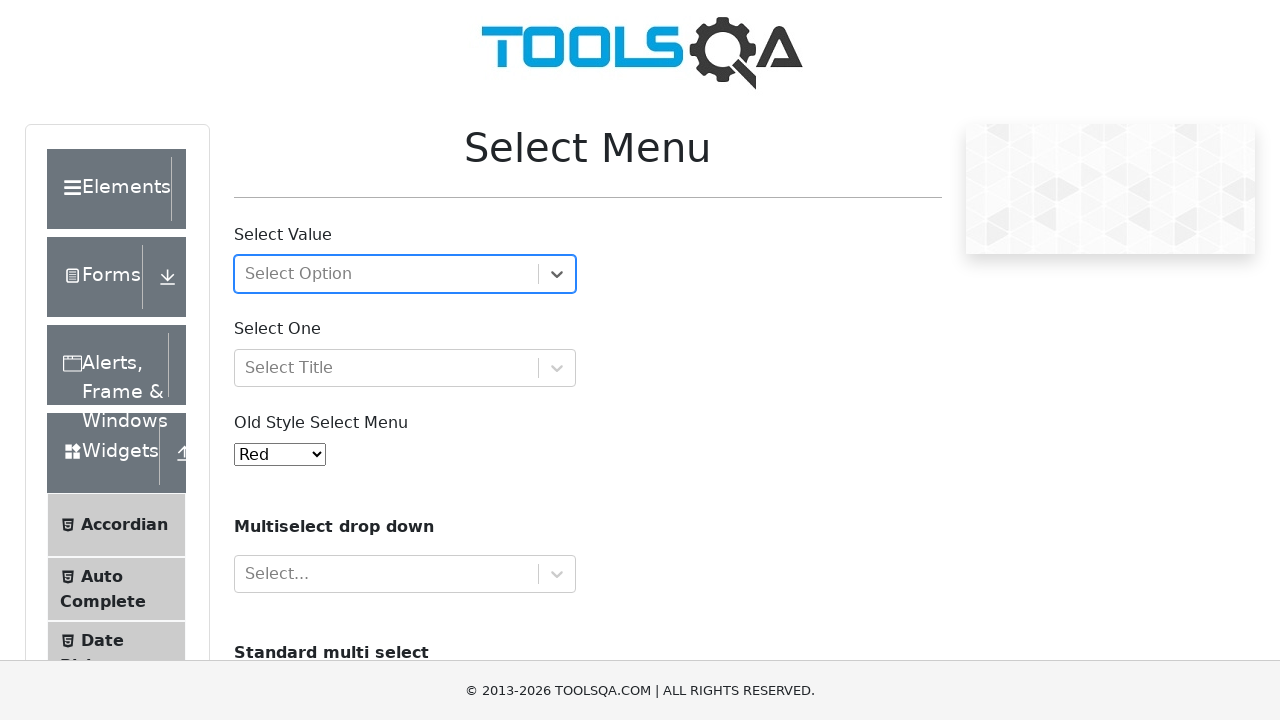

Clicked on the Select One dropdown at (405, 368) on #selectOne
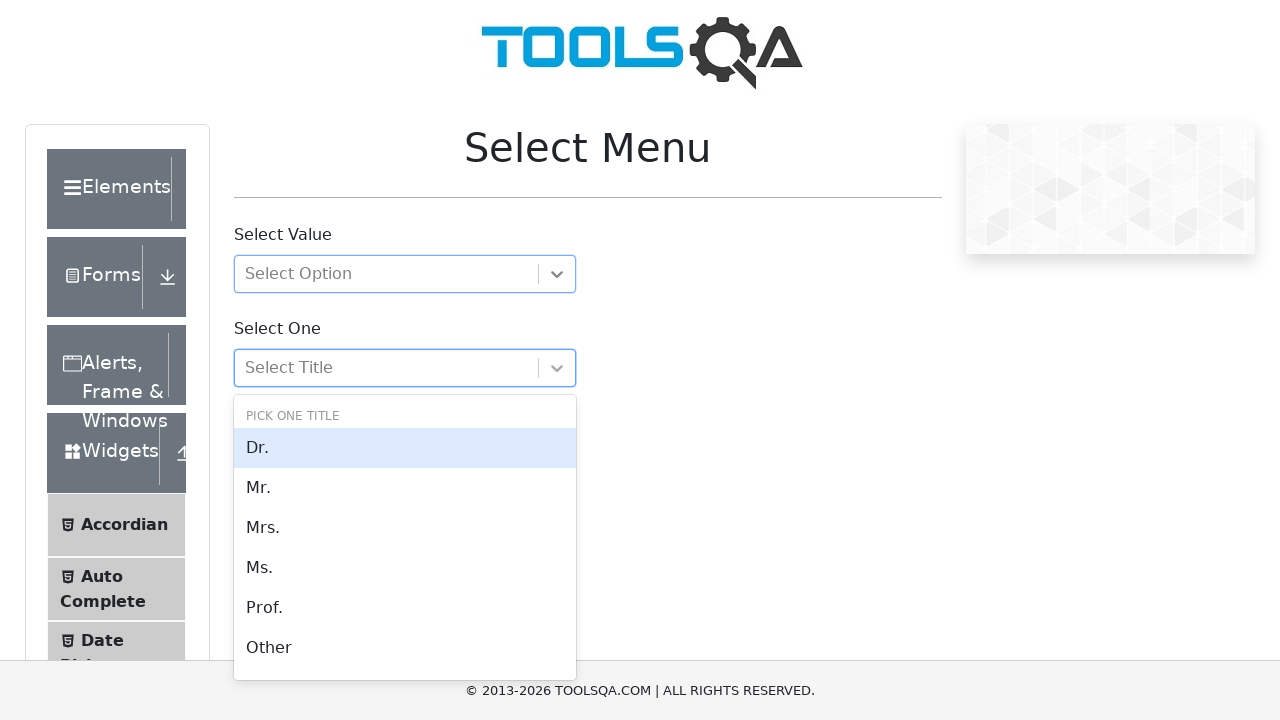

Waited 500ms for Select One dropdown to appear
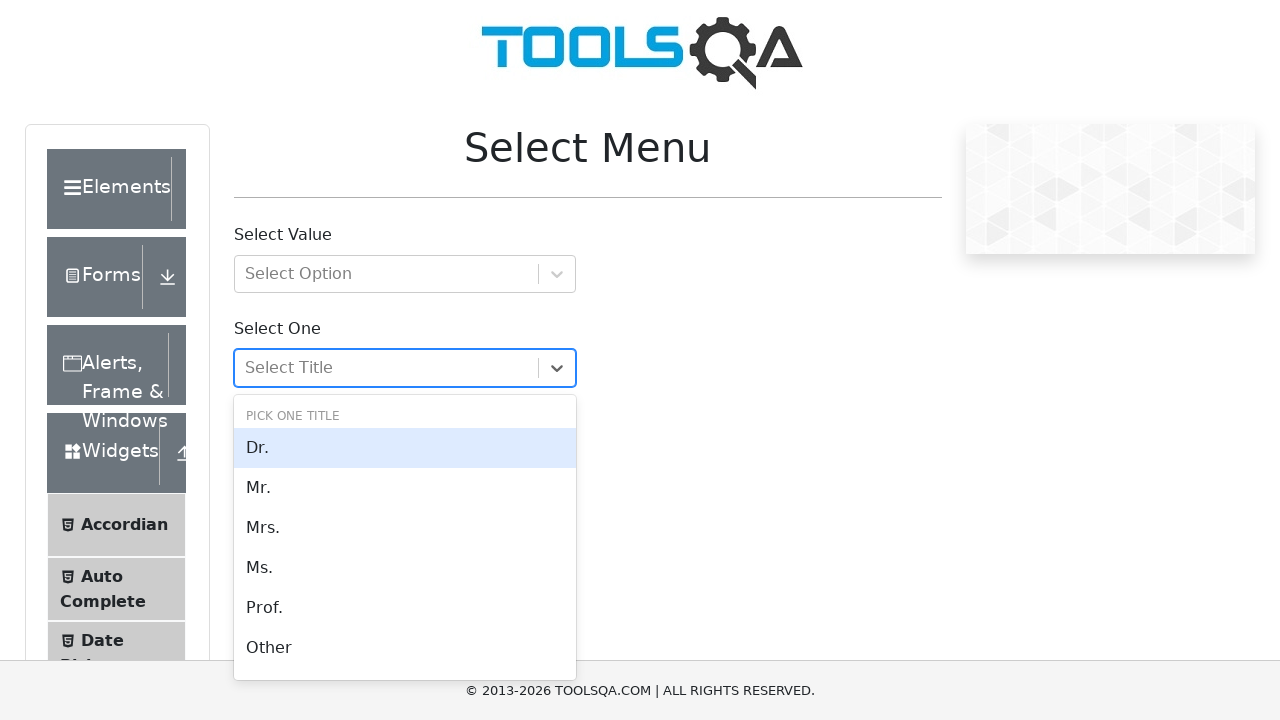

Pressed Escape to close Select One dropdown
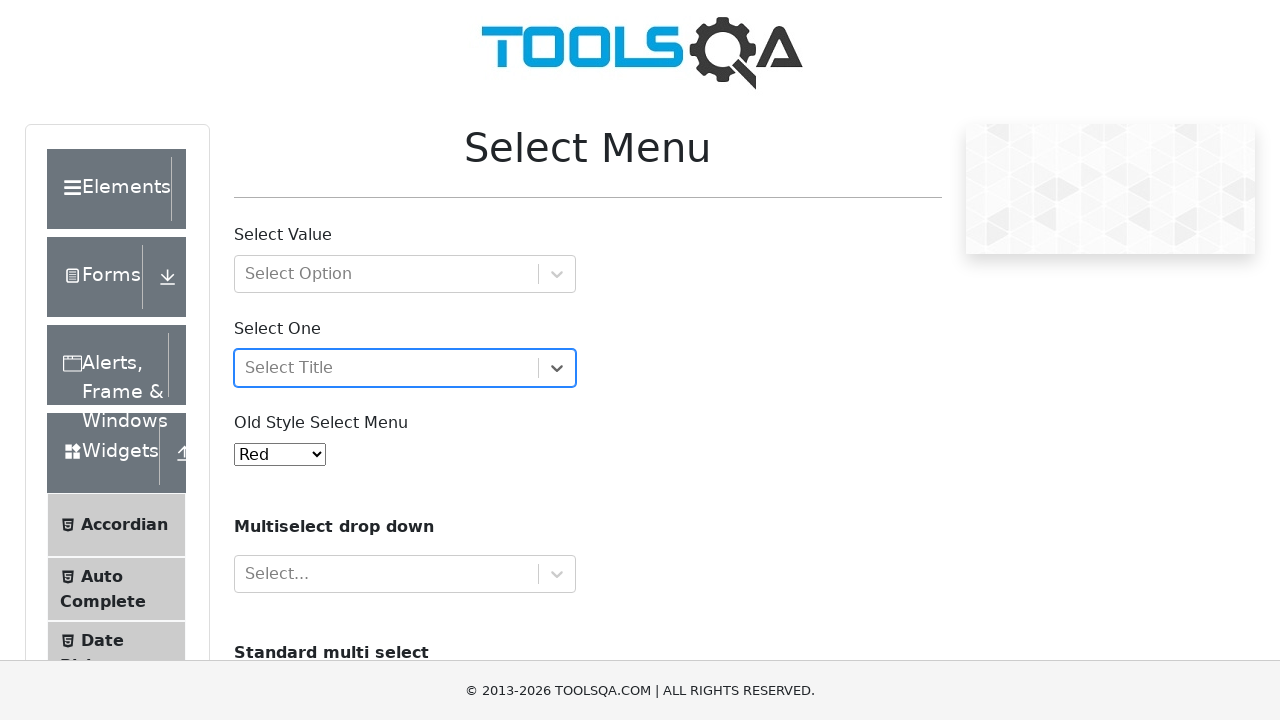

Clicked on the Multi Select dropdown at (405, 574) on xpath=//*[@id='react-select-4-input']/../../..
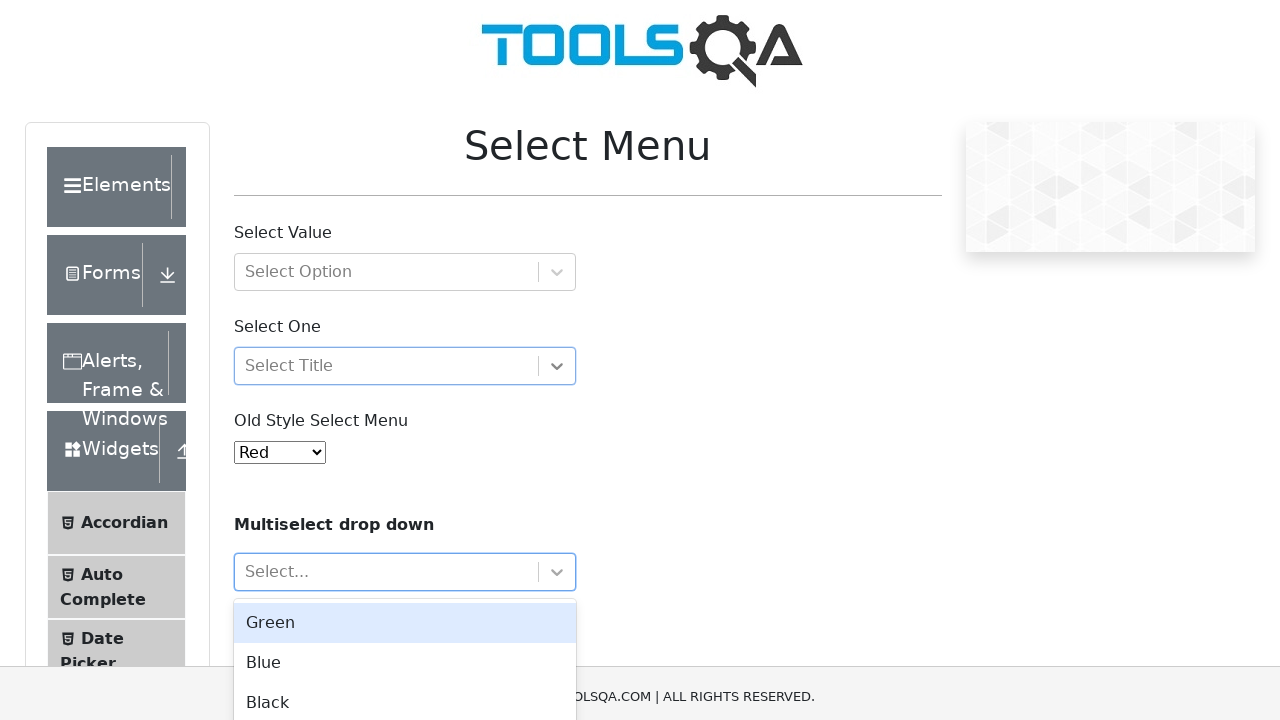

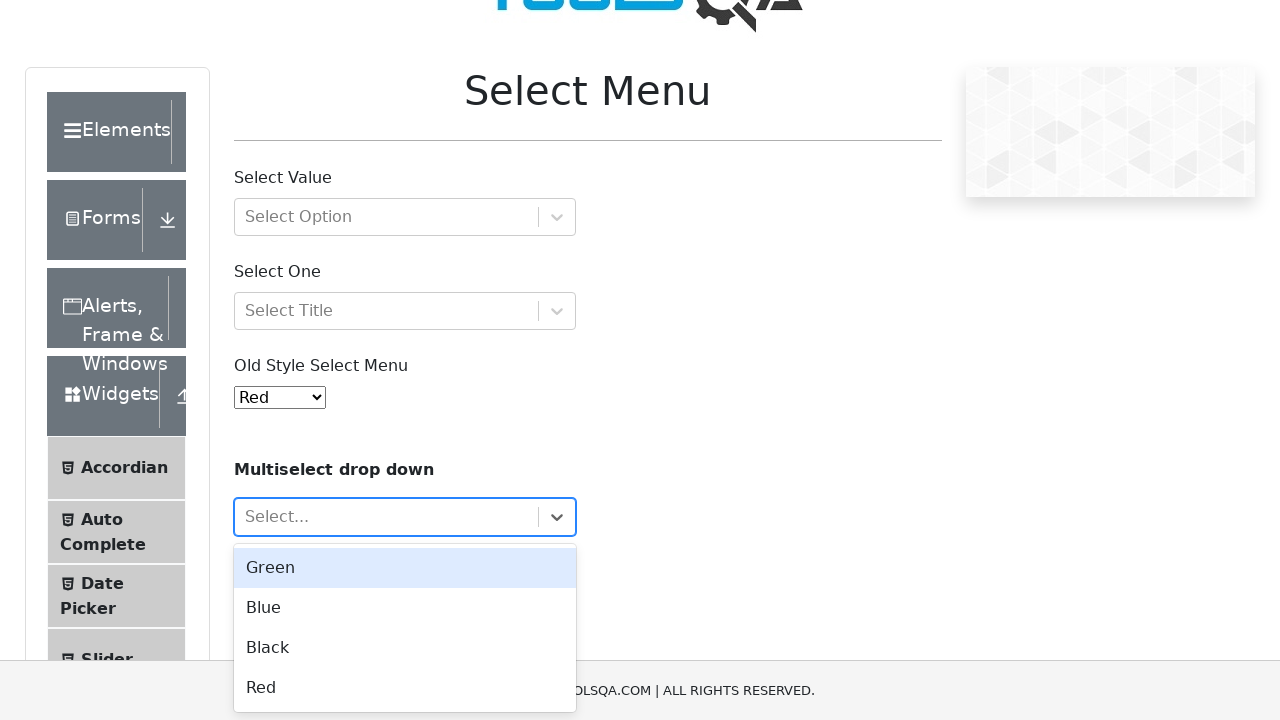